Tests Challenging DOM page by clicking dynamic buttons and interacting with table elements

Starting URL: https://the-internet.herokuapp.com/

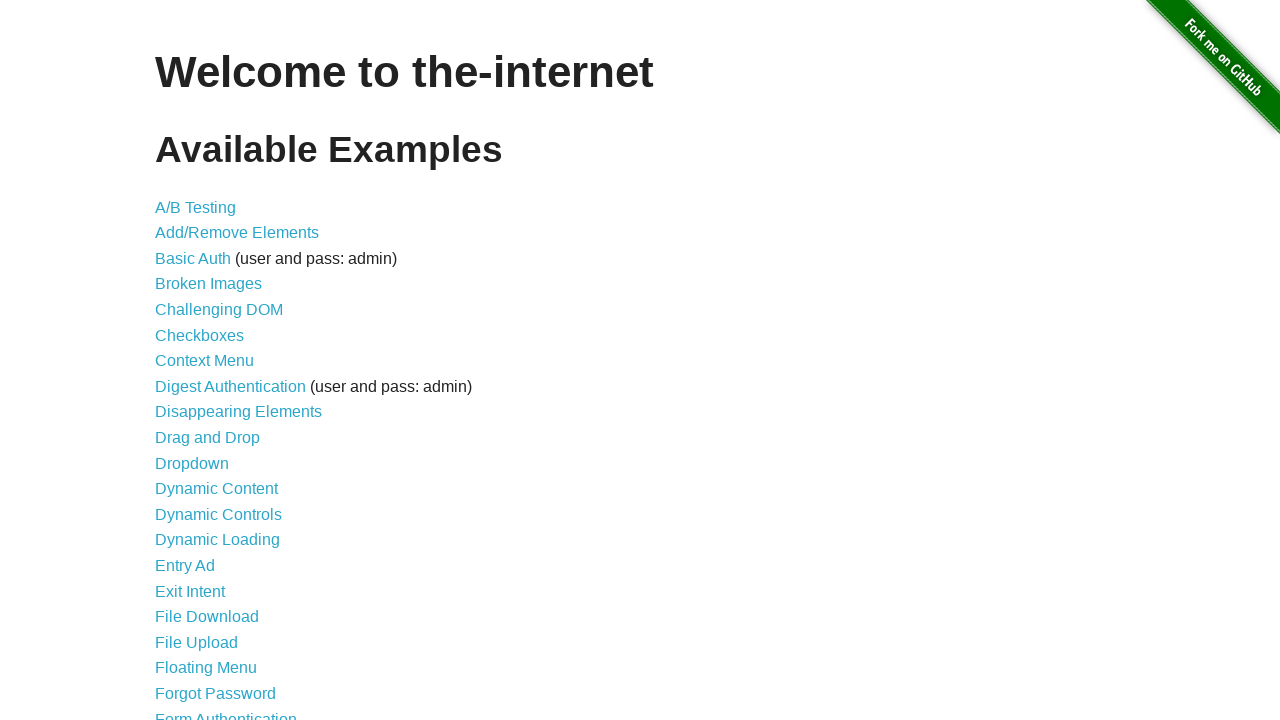

Clicked on Challenging DOM link at (219, 310) on xpath=//*[contains(text(), 'Challenging DOM')]
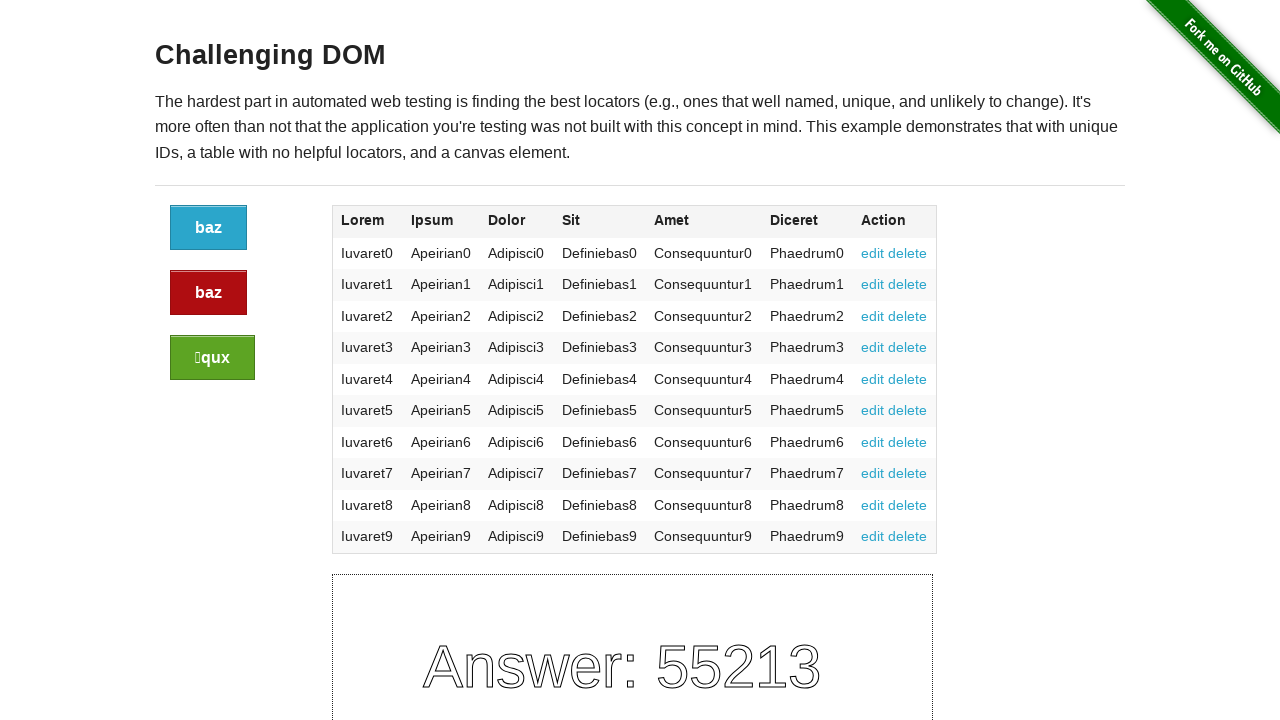

Challenging DOM page loaded successfully
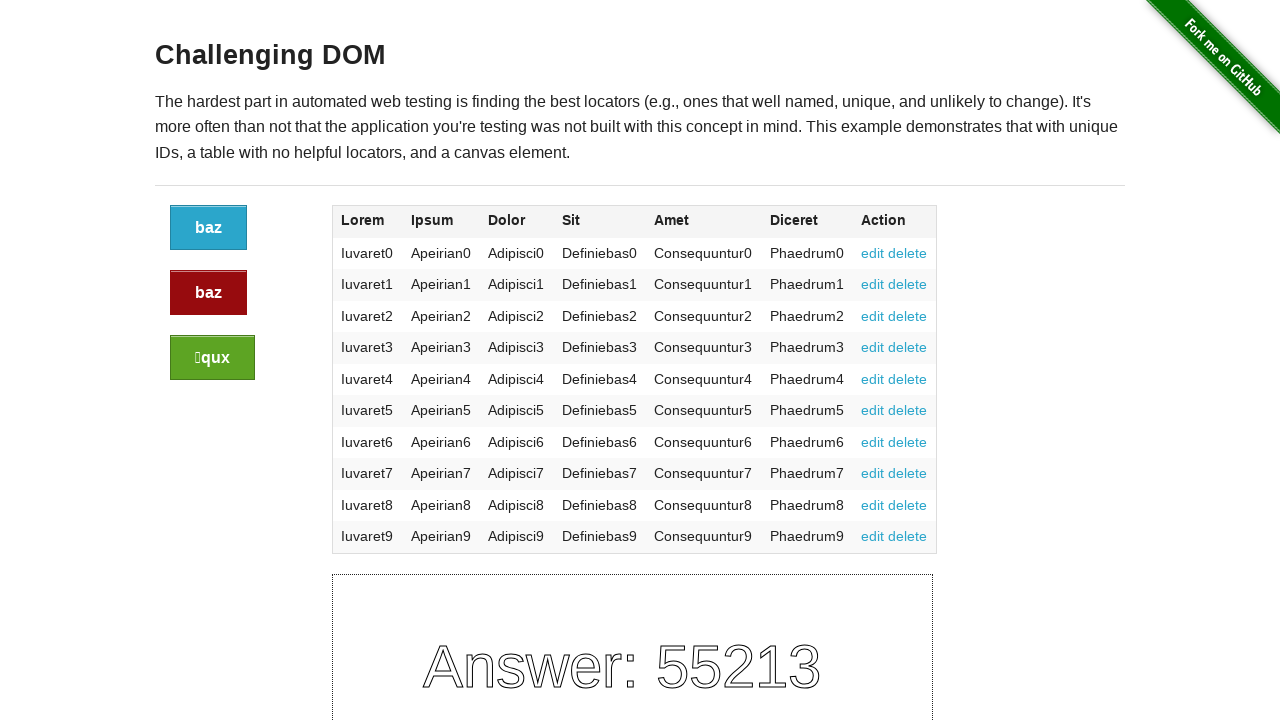

Found 3 dynamic buttons in large-2 div
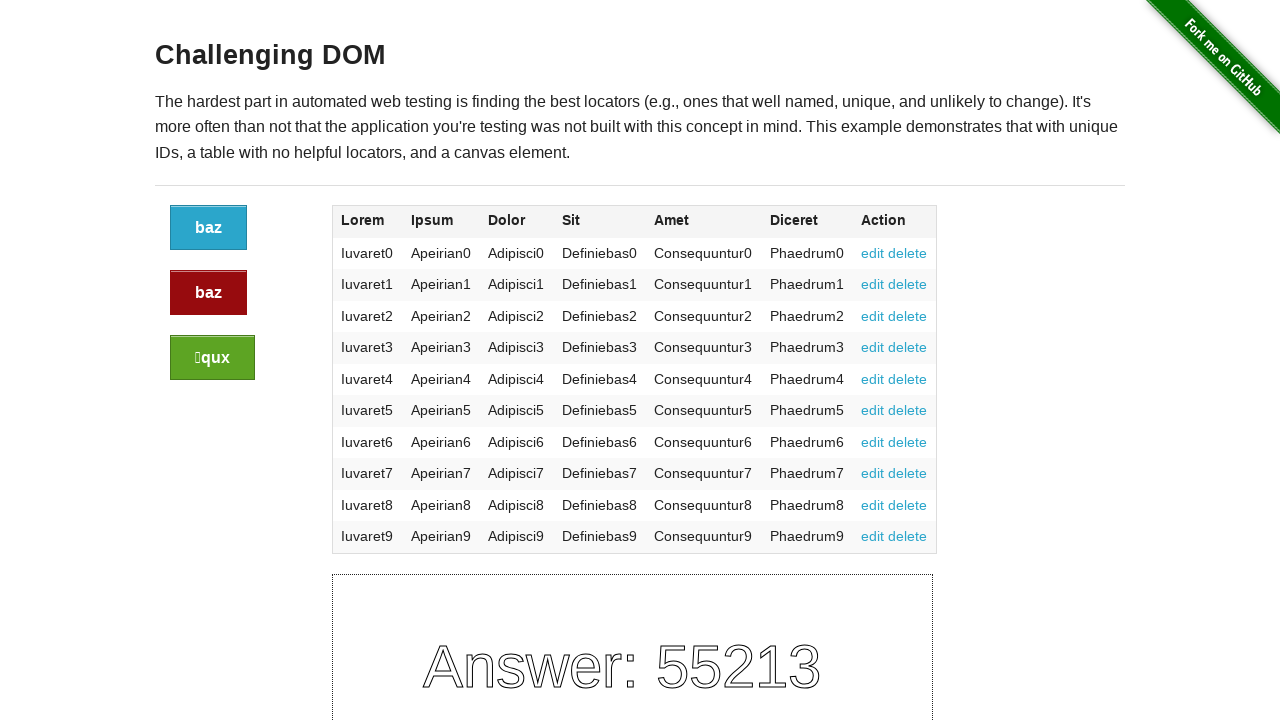

Clicked dynamic button 1 at (208, 228) on .large-2 .button >> nth=0
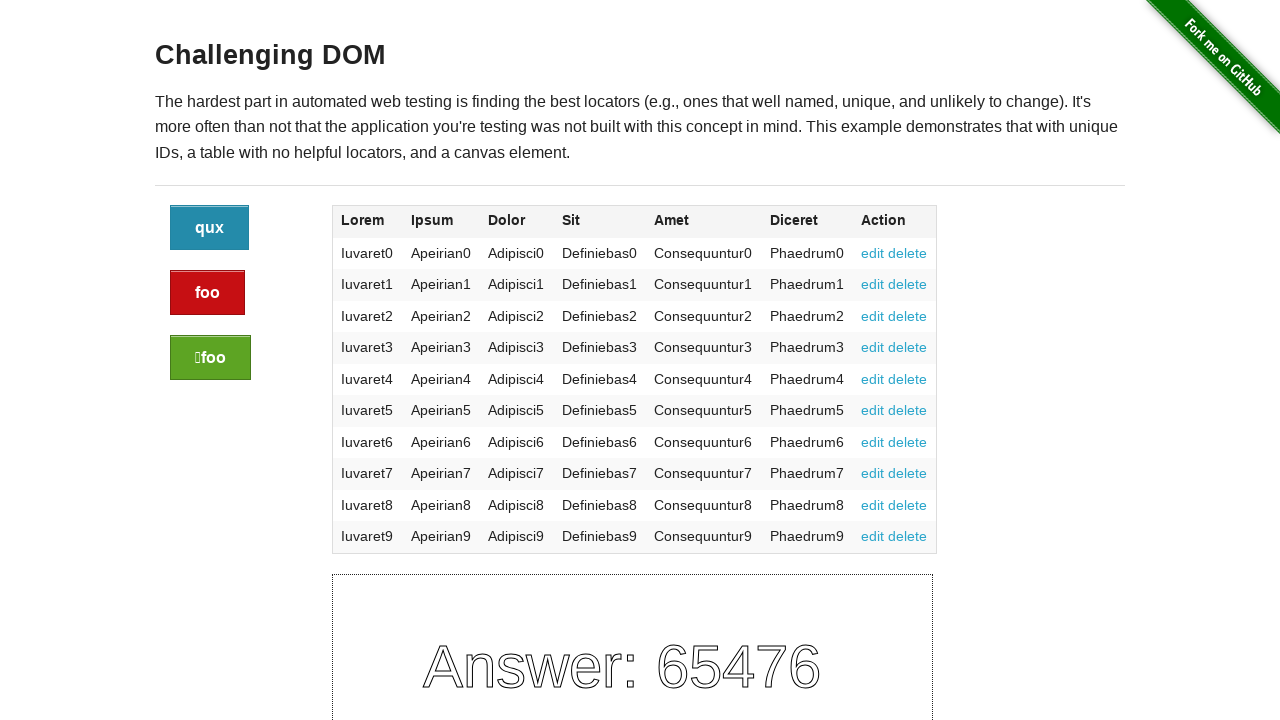

Waited 500ms after button click 1
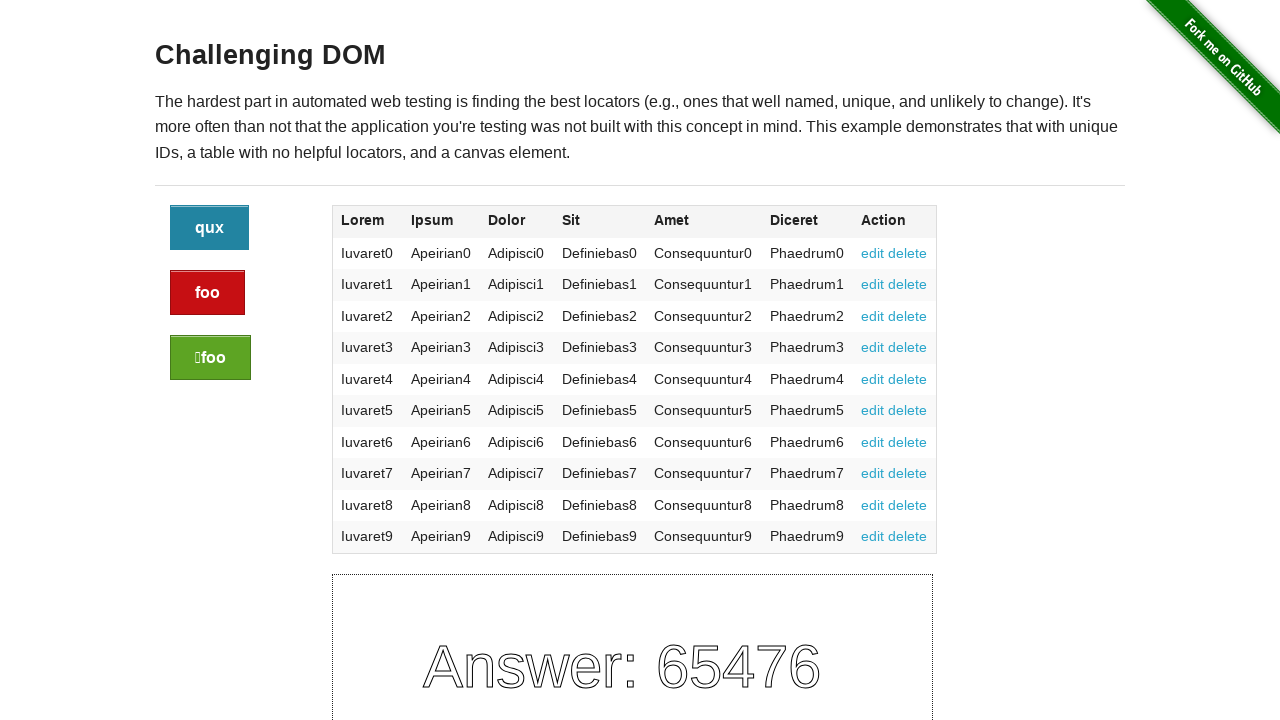

Clicked dynamic button 2 at (210, 228) on .large-2 .button >> nth=0
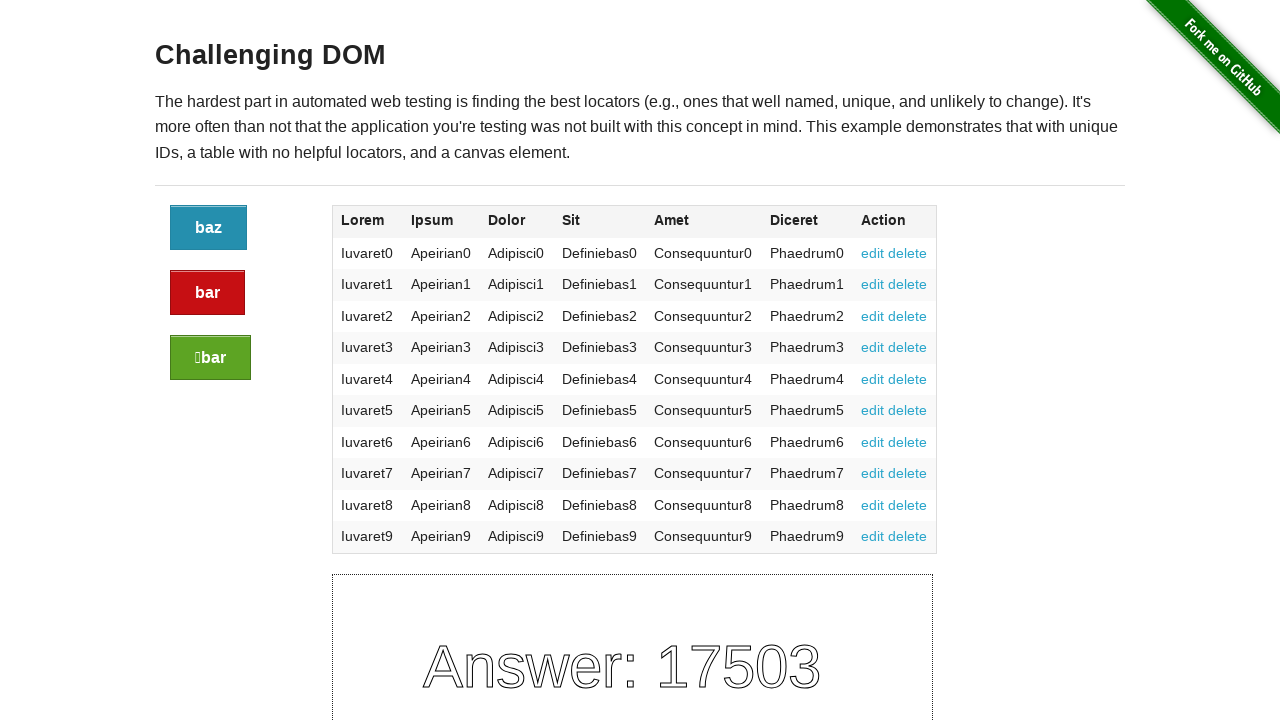

Waited 500ms after button click 2
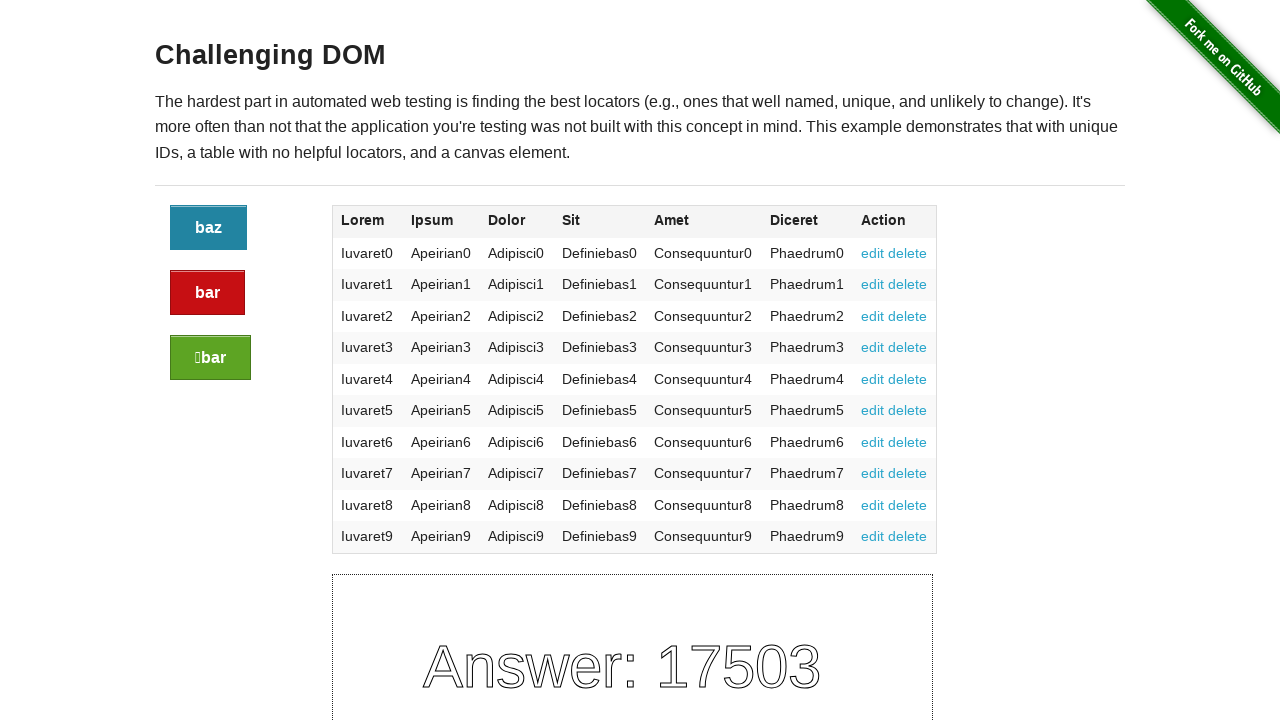

Clicked dynamic button 3 at (208, 228) on .large-2 .button >> nth=0
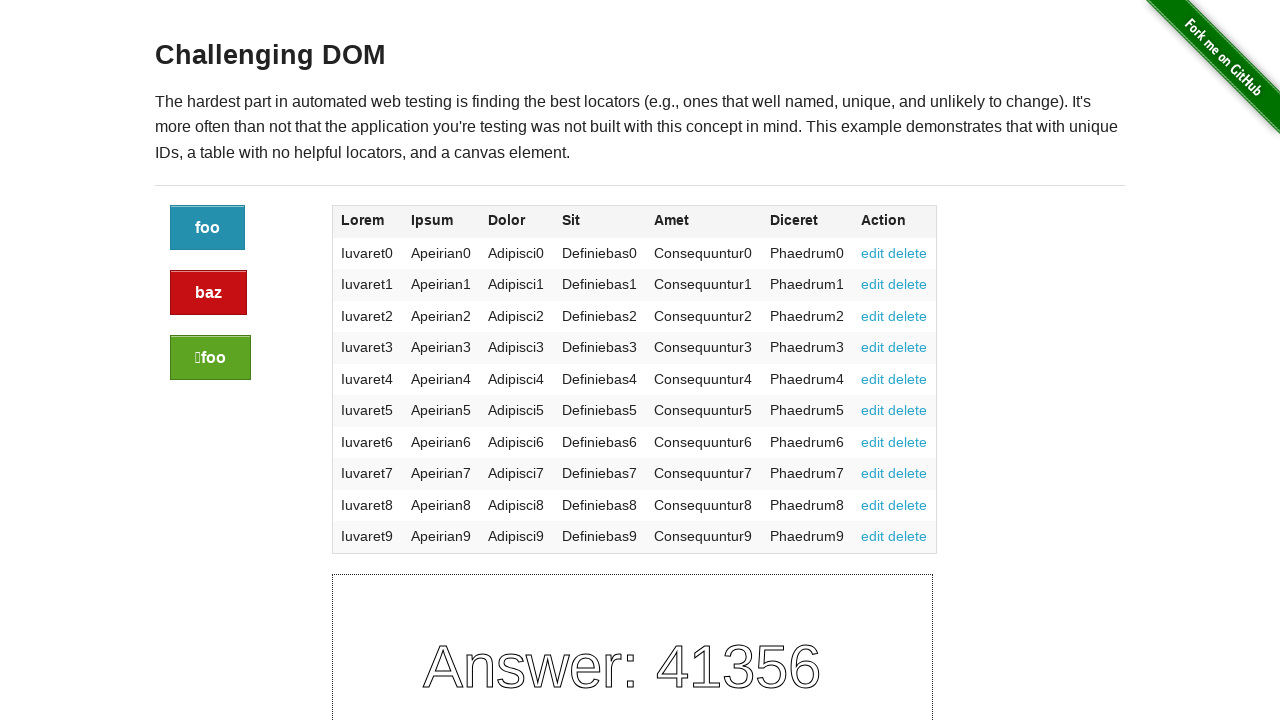

Waited 500ms after button click 3
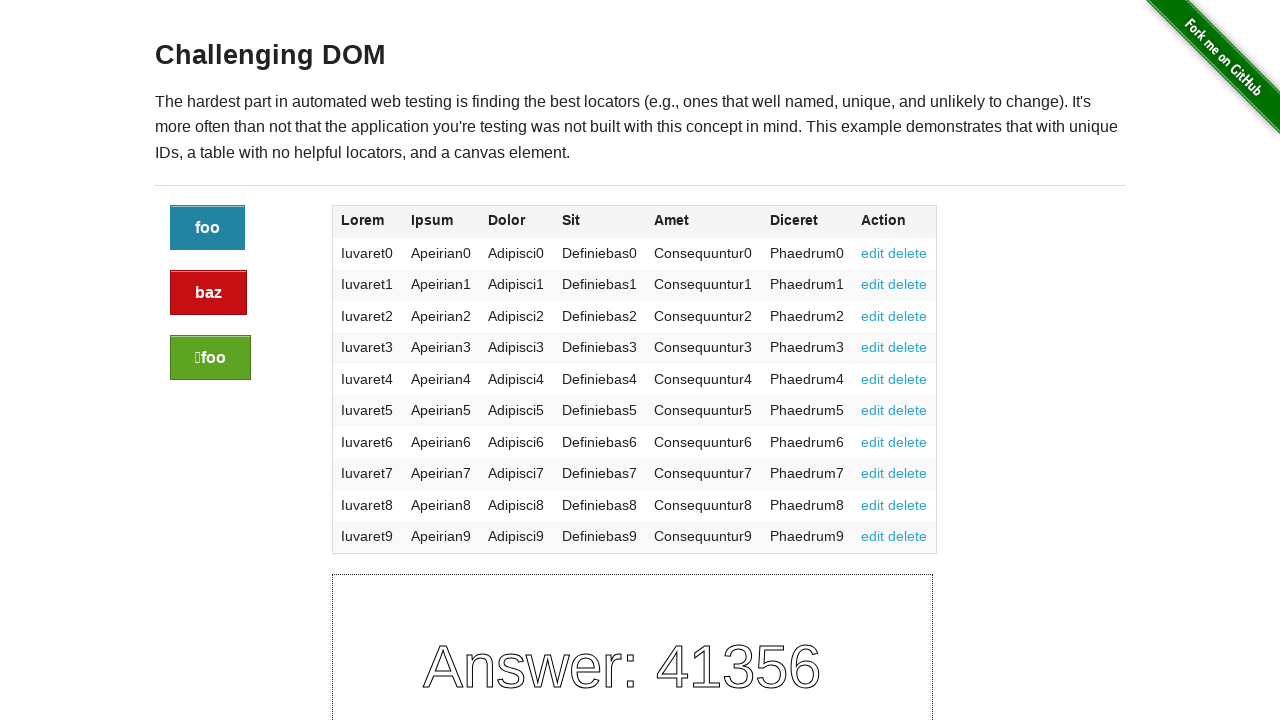

Table element became visible
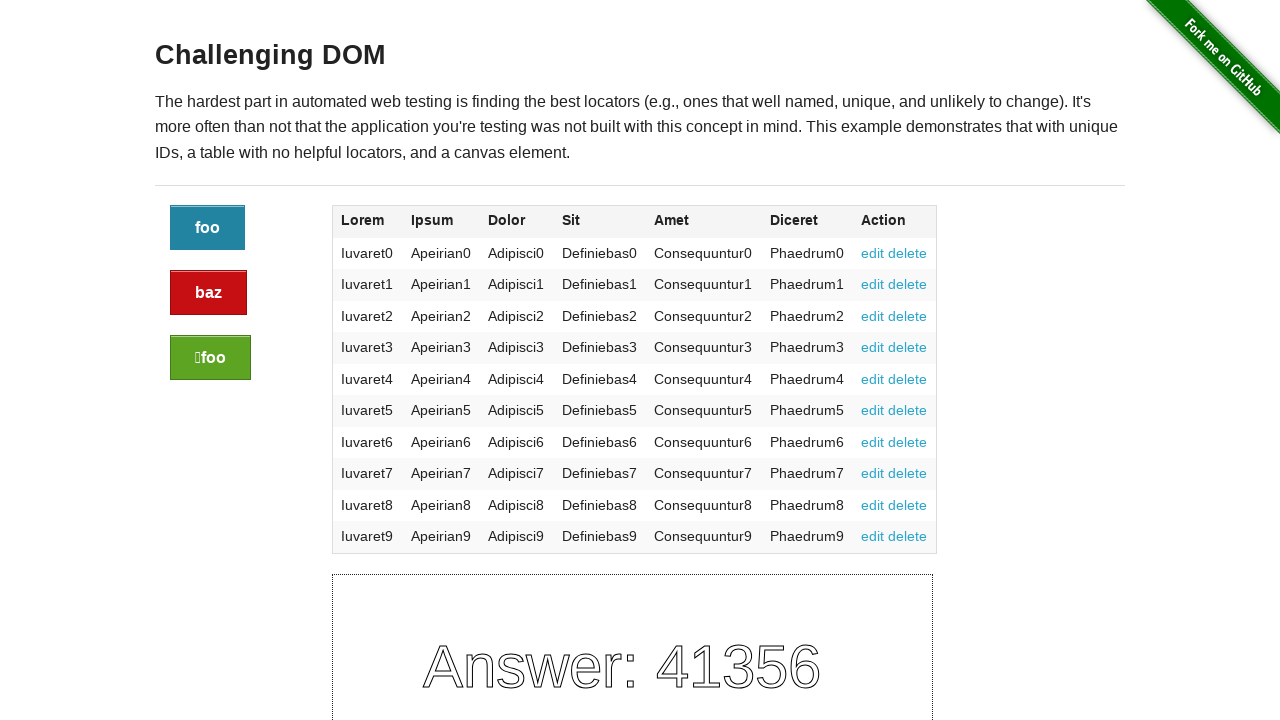

Navigated back from Challenging DOM page
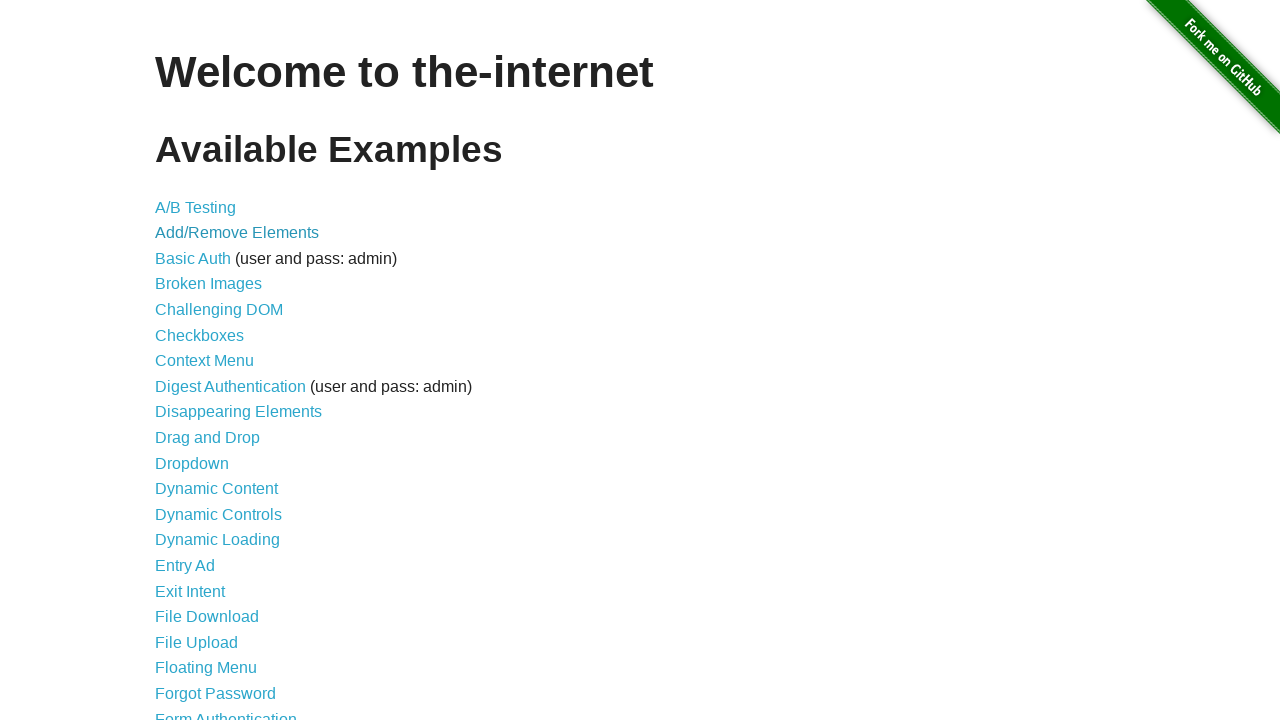

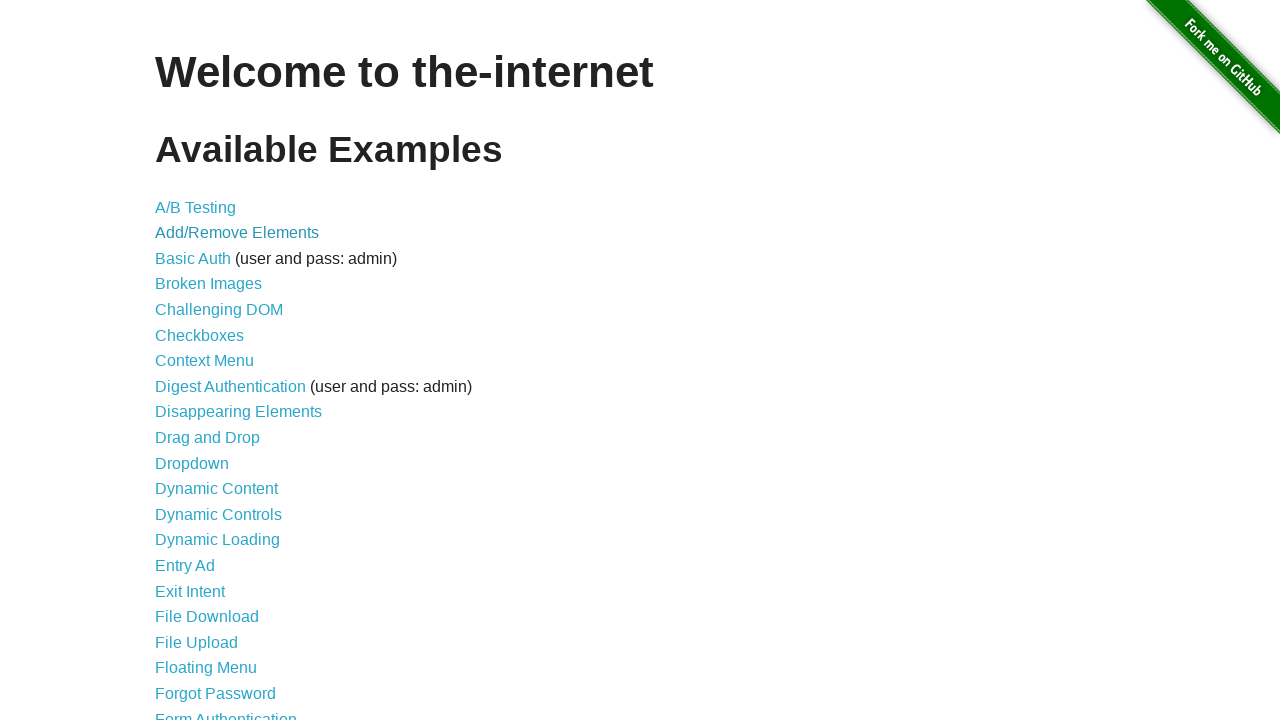